Navigates to a Belarusian entertainment park website and verifies that the "КОНТАКТЫ" (Contacts) text is present on the page.

Starting URL: https://heropark.by/

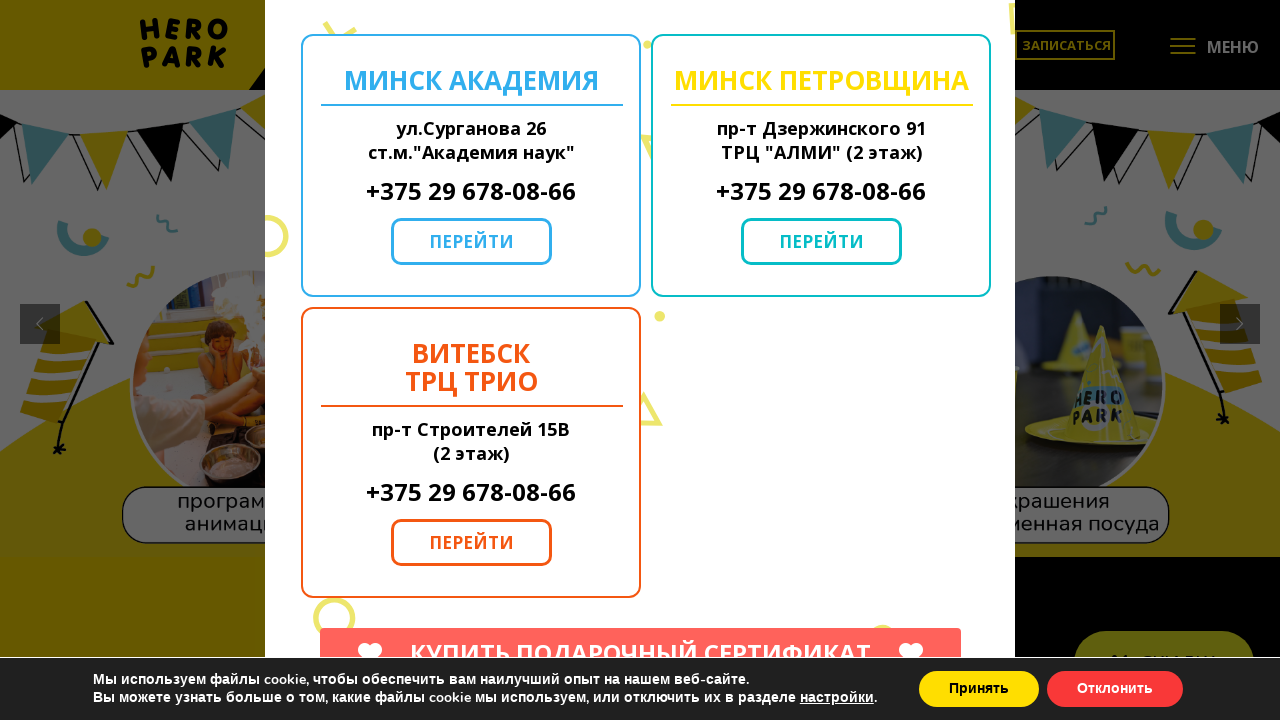

Navigated to Belarusian entertainment park website (https://heropark.by/)
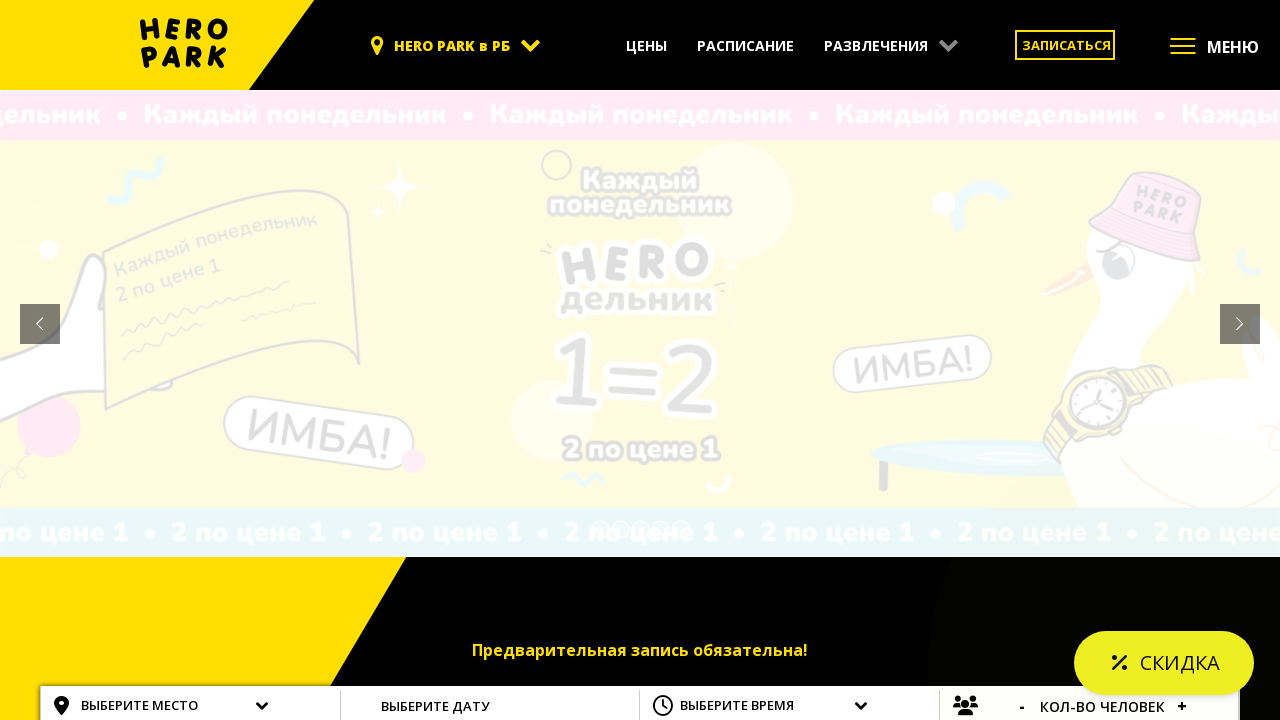

Located the КОНТАКТЫ (Contacts) element on the page
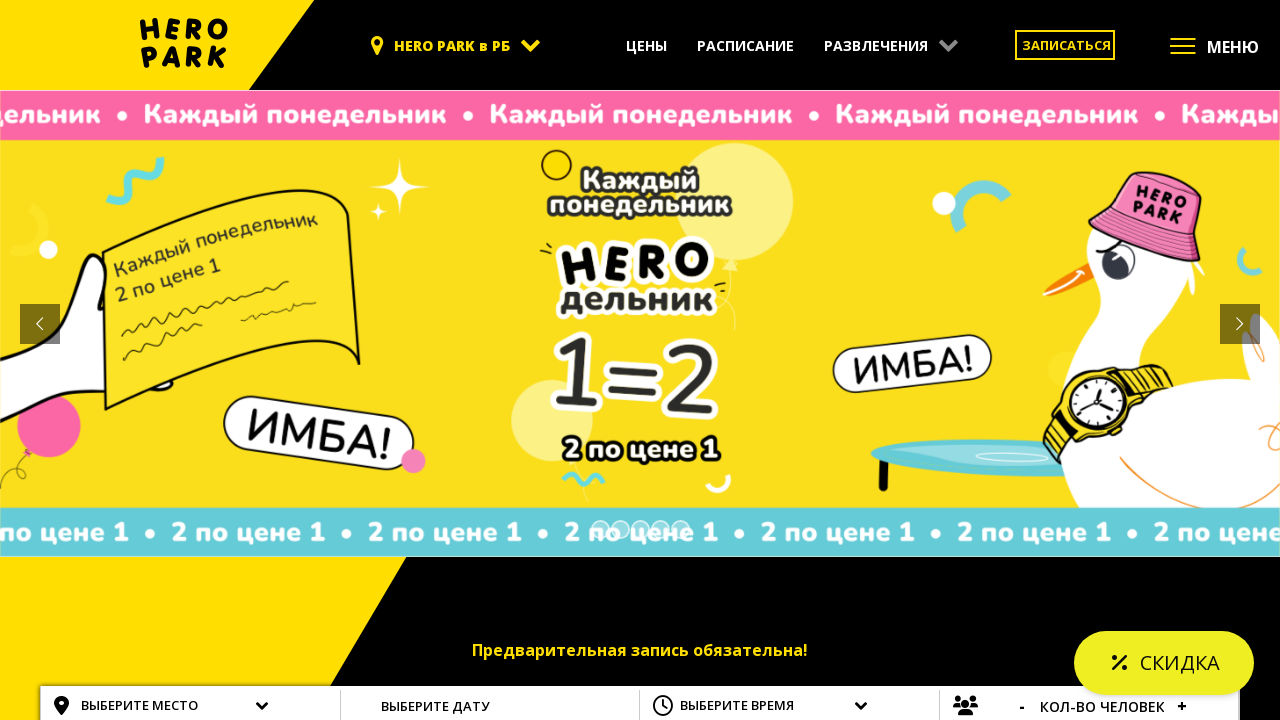

Waited for КОНТАКТЫ element to be visible
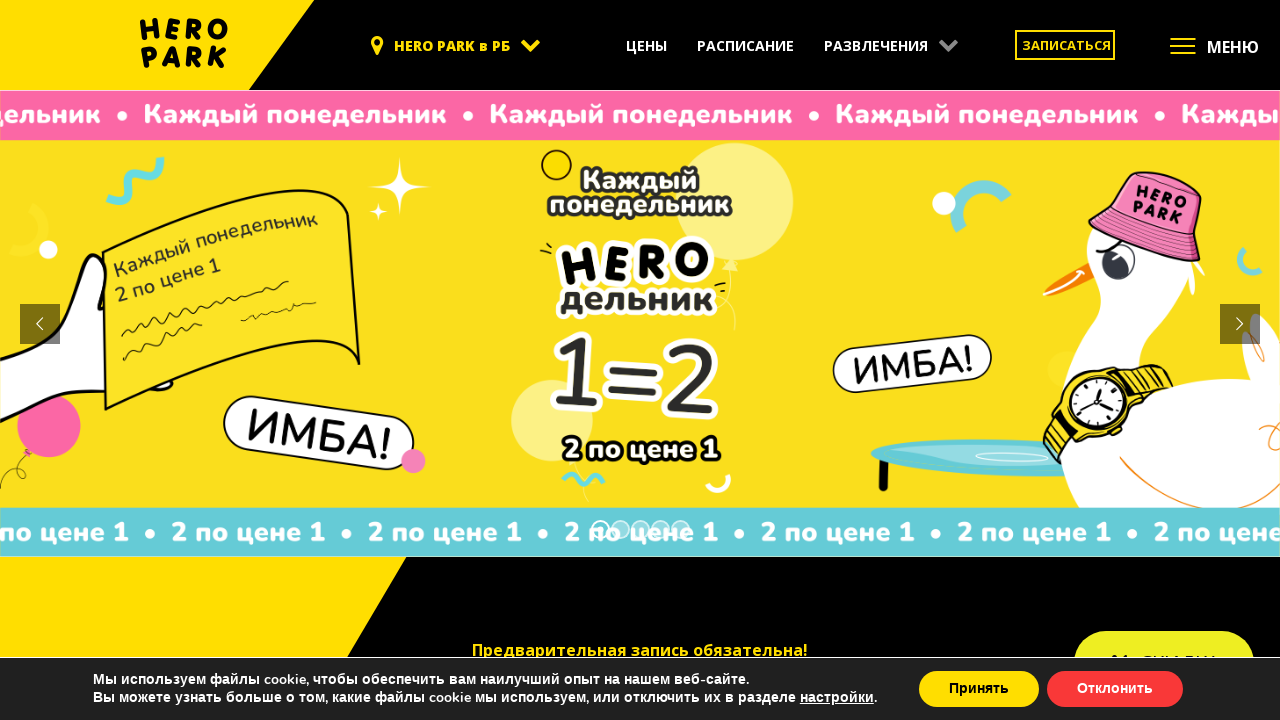

Verified that КОНТАКТЫ text is present and matches expected value
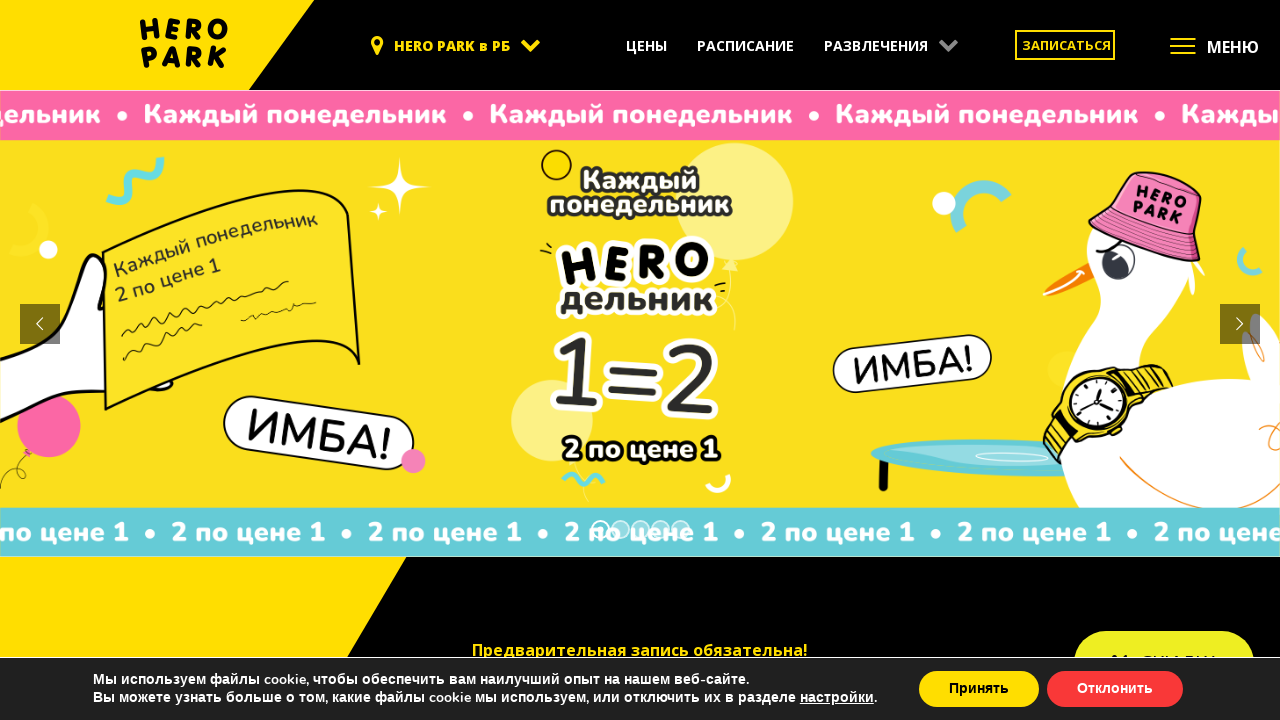

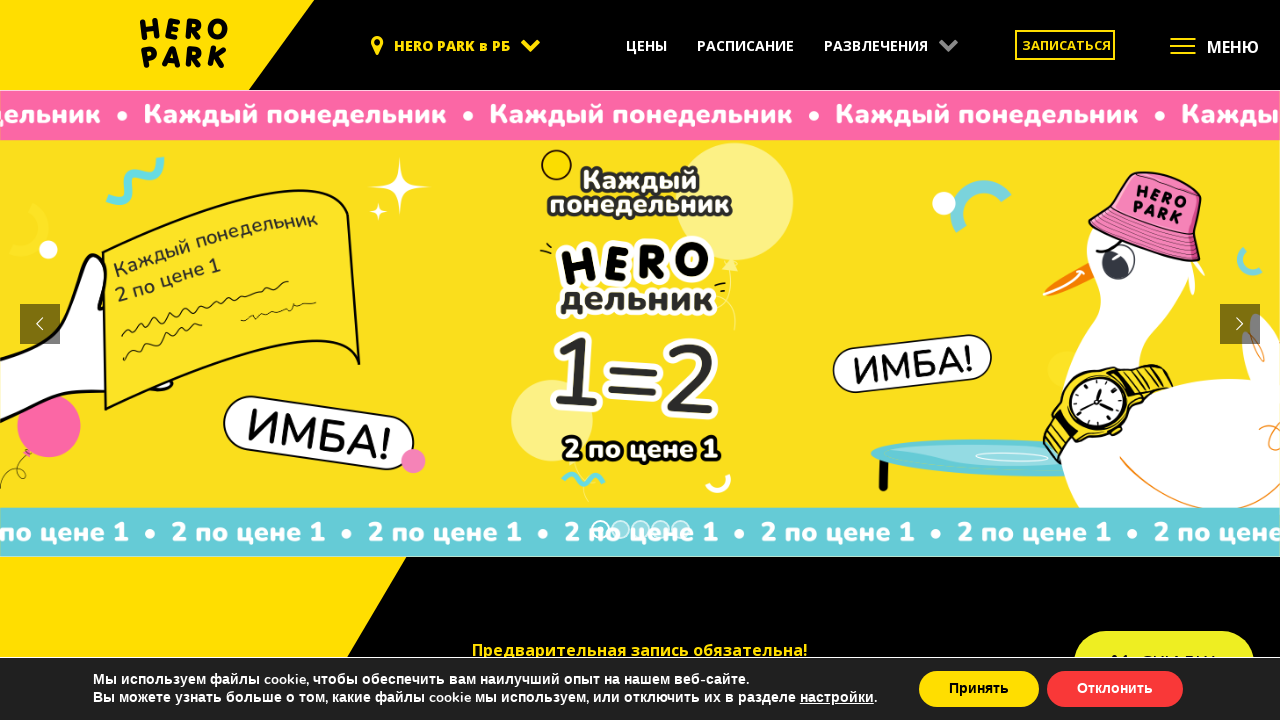